Tests table sorting by clicking the Due column header twice to sort in descending order

Starting URL: http://the-internet.herokuapp.com/tables

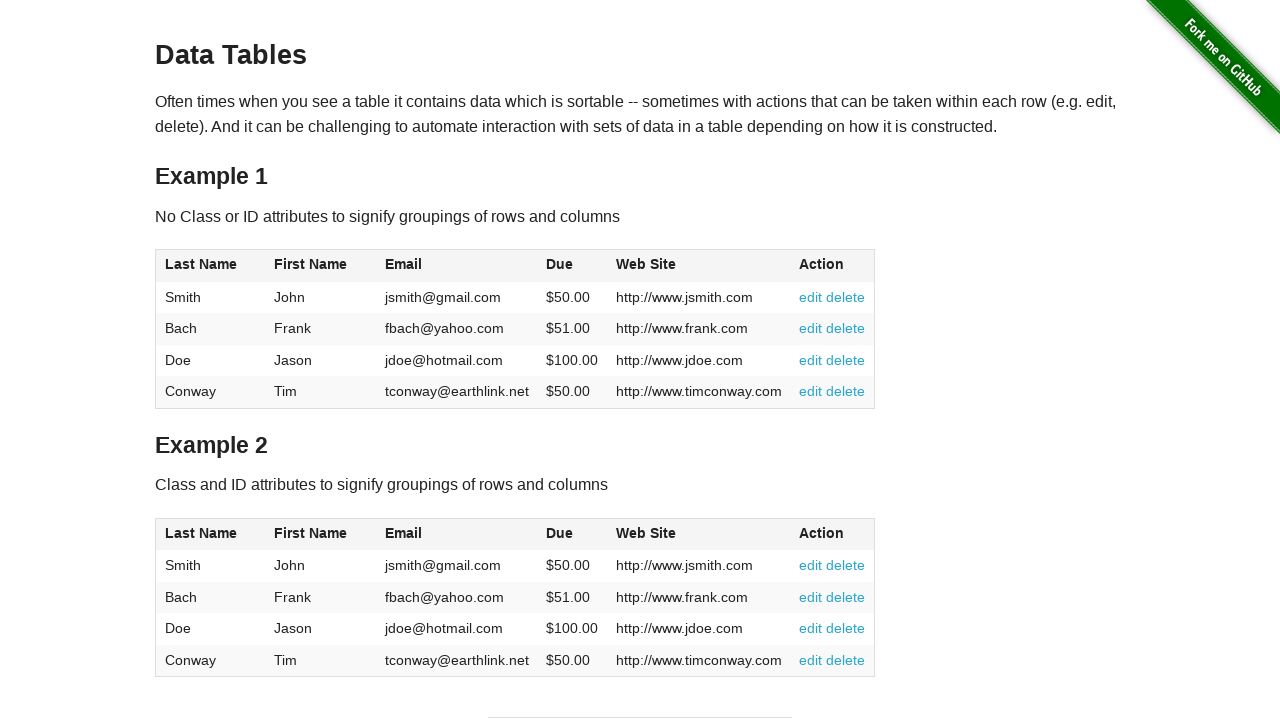

Clicked Due column header first time for ascending sort at (572, 266) on #table1 thead tr th:nth-of-type(4)
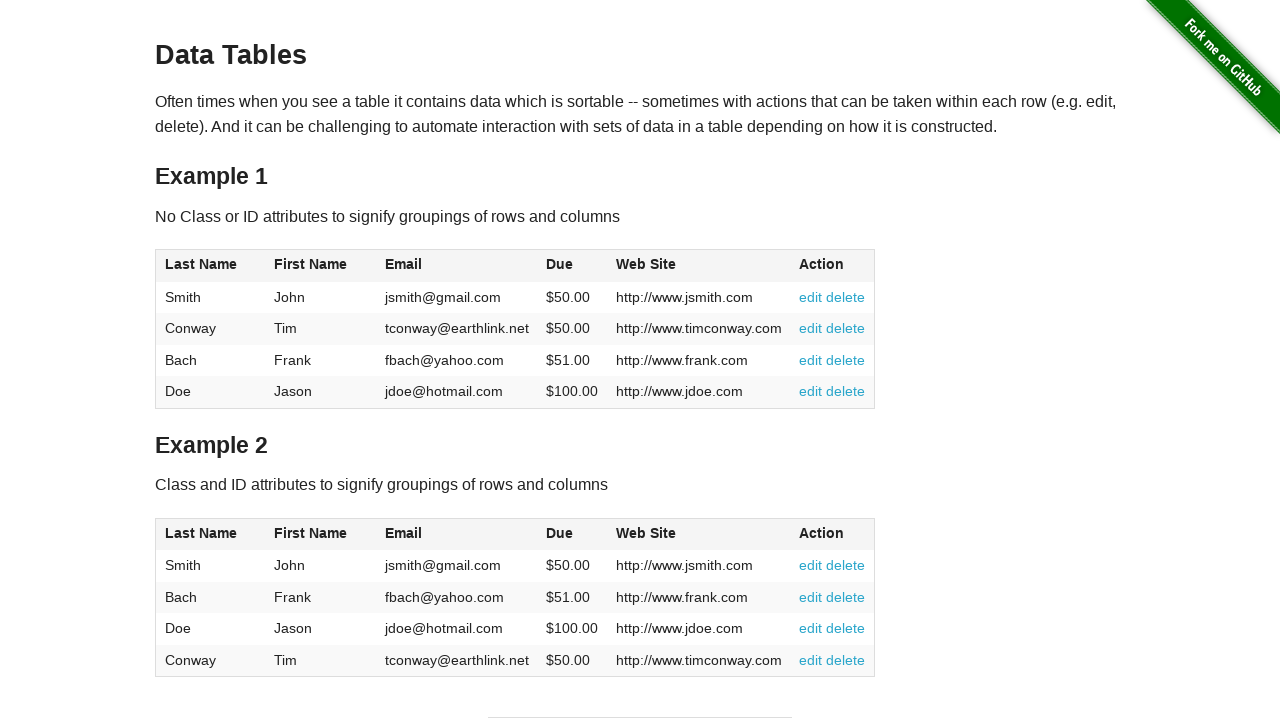

Clicked Due column header second time for descending sort at (572, 266) on #table1 thead tr th:nth-of-type(4)
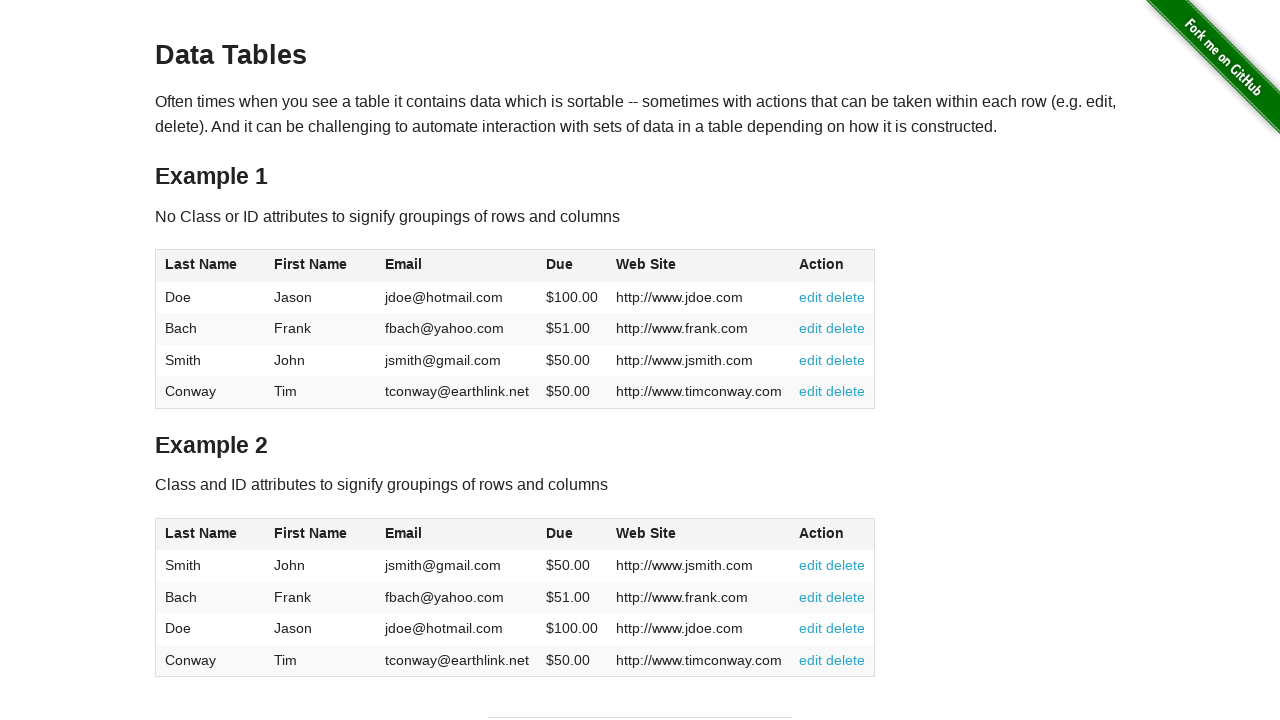

Due column values loaded after sorting in descending order
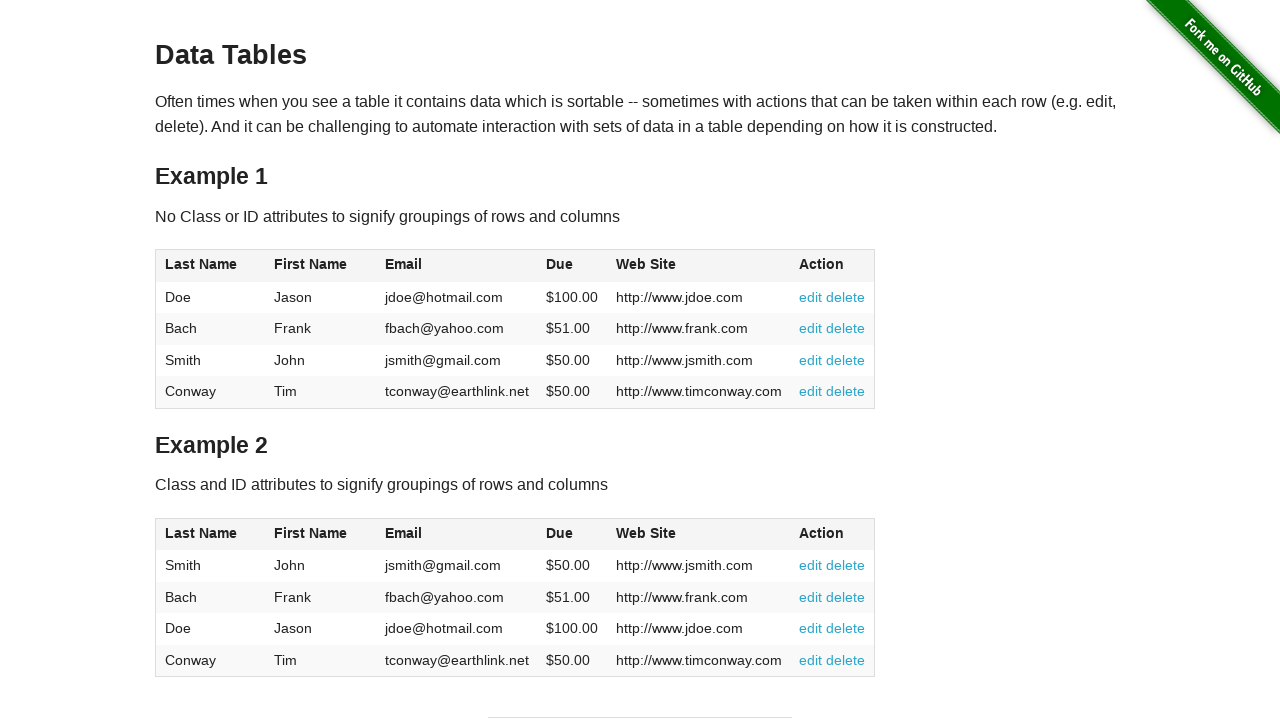

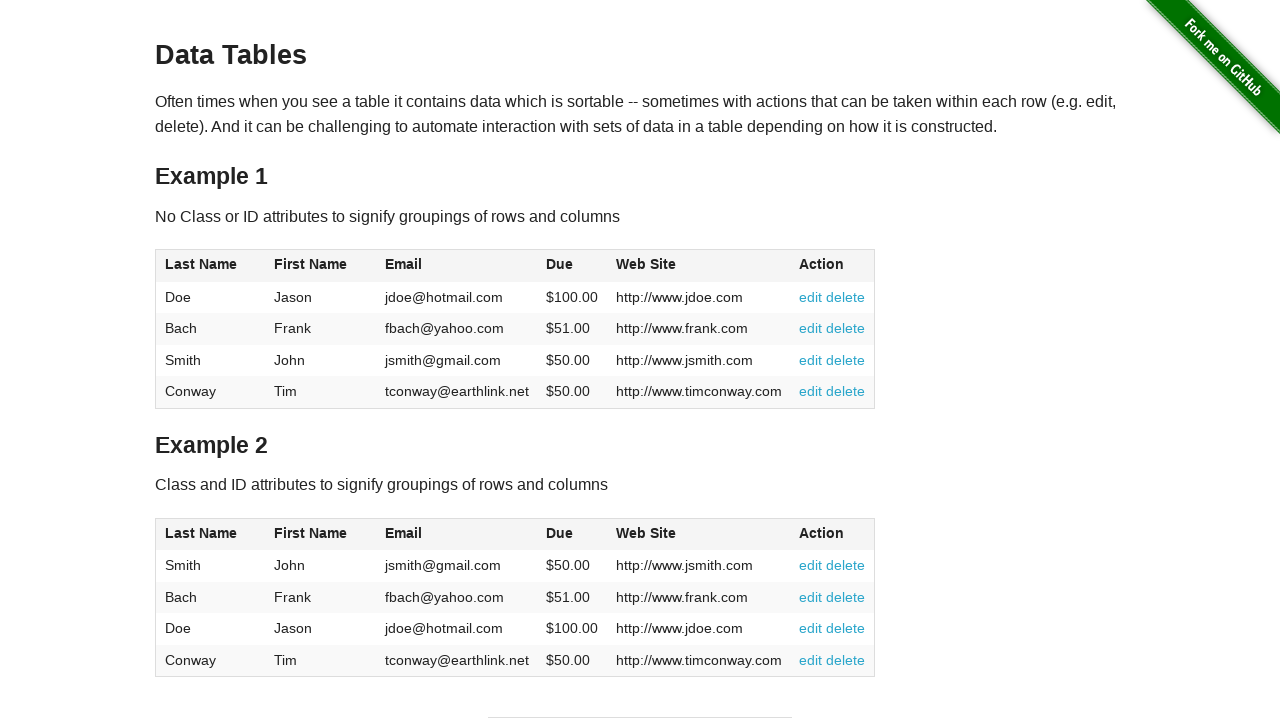